Navigates to the Selenium website and clicks on the "Projects" navigation link by locating it using class name.

Starting URL: https://www.selenium.dev

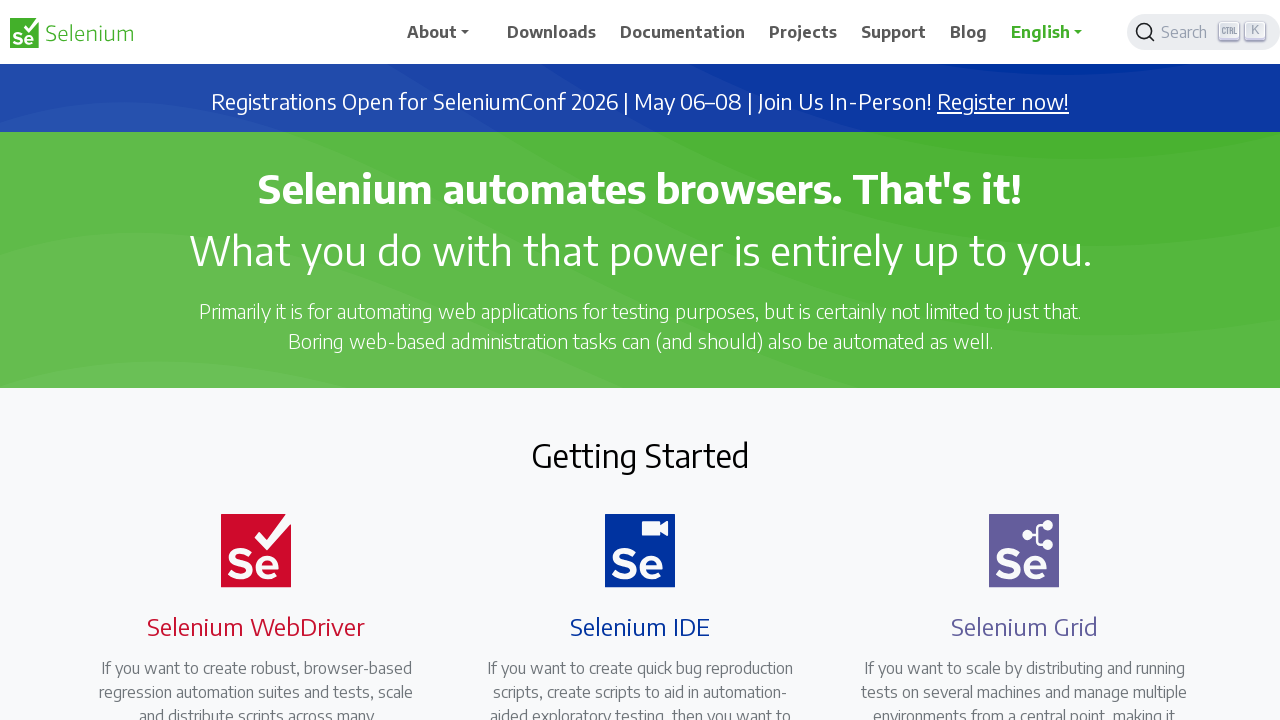

Navigated to https://www.selenium.dev
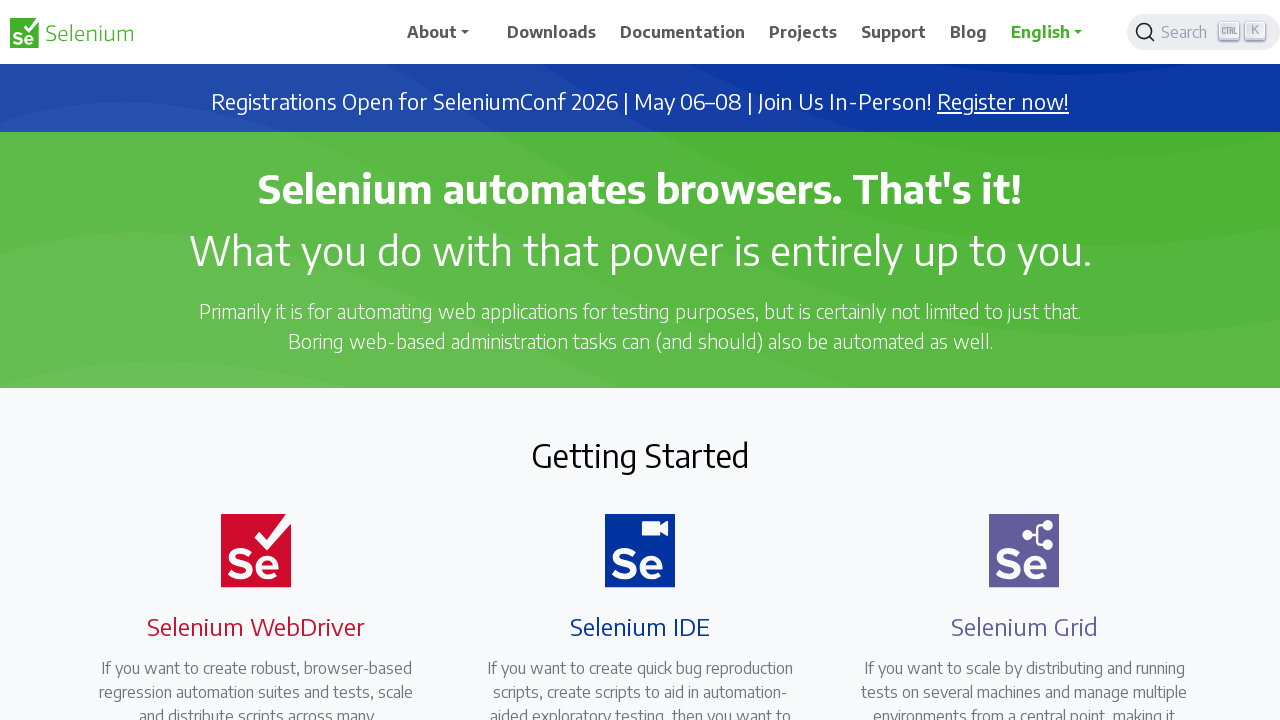

Navigation items loaded
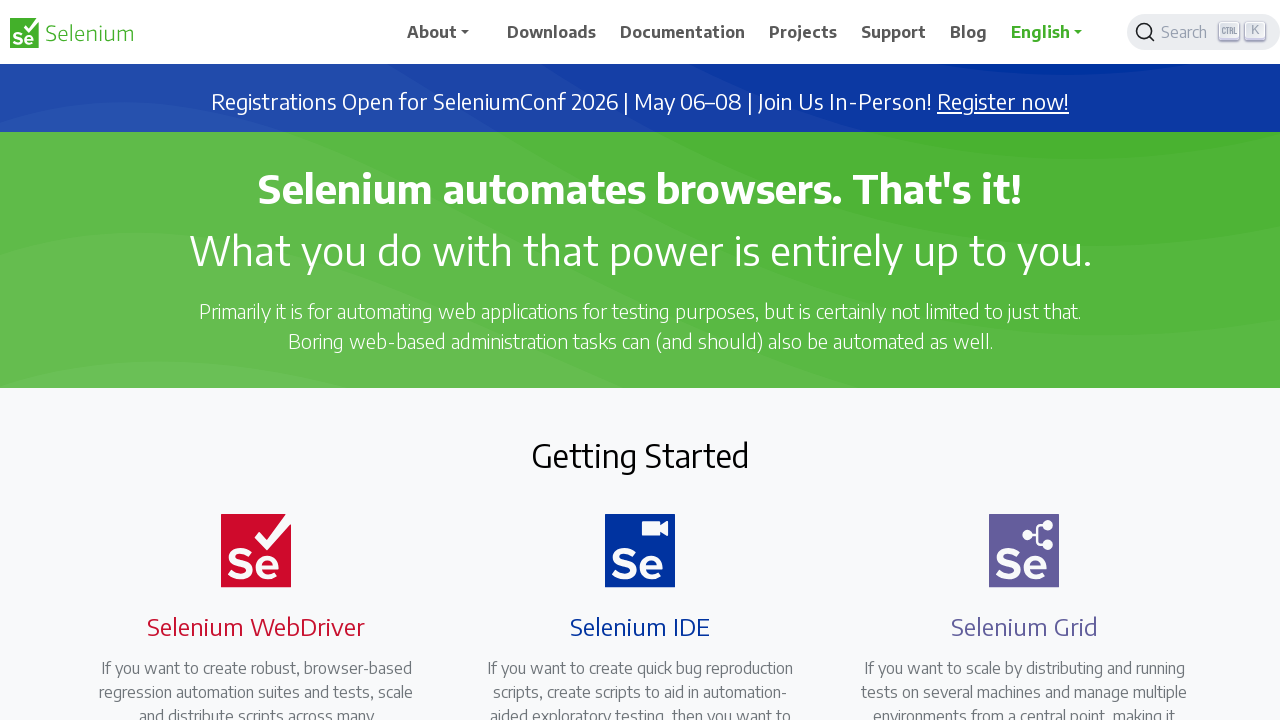

Clicked on Projects navigation link (4th nav item with class 'nav-item') at (807, 32) on .nav-item >> nth=3
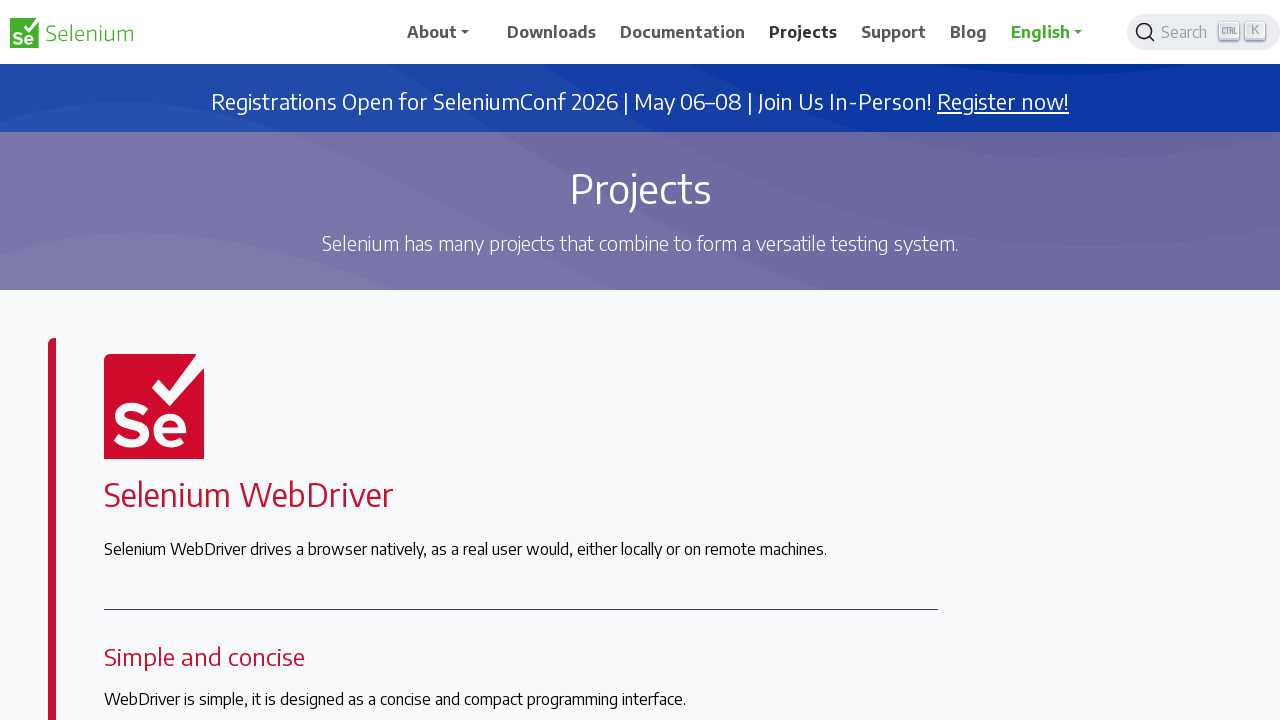

Page navigation completed and network idle
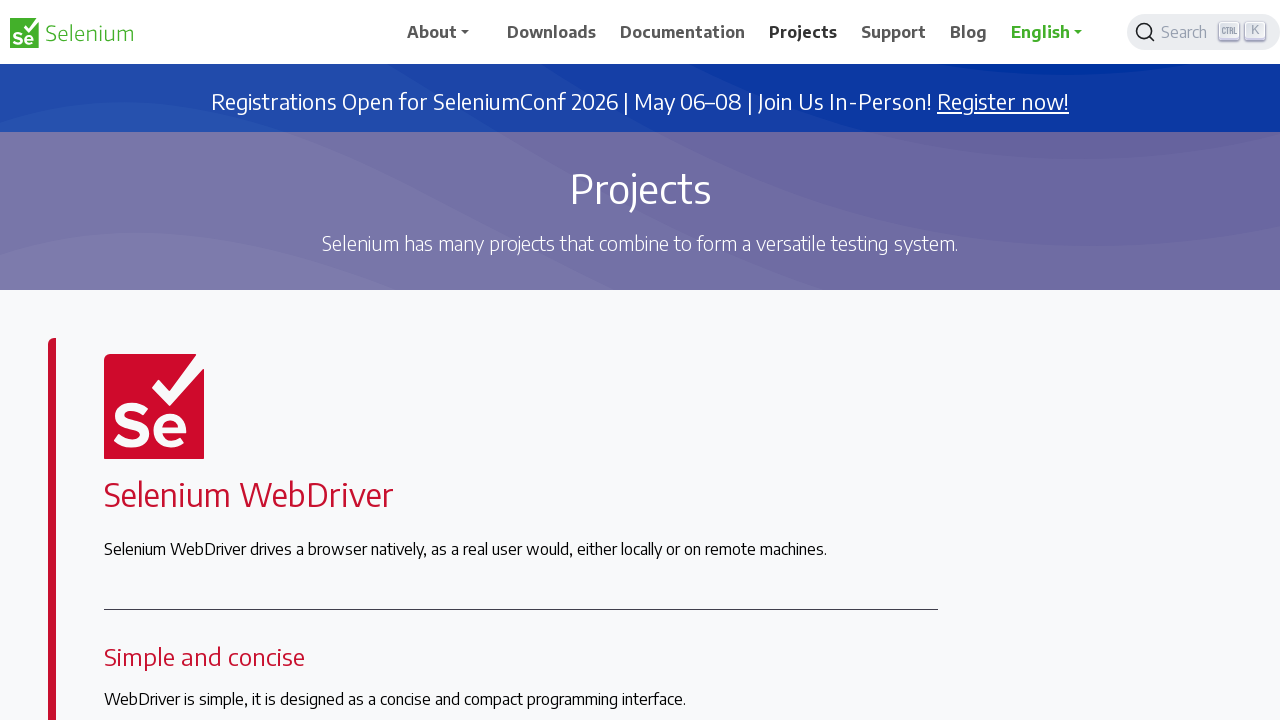

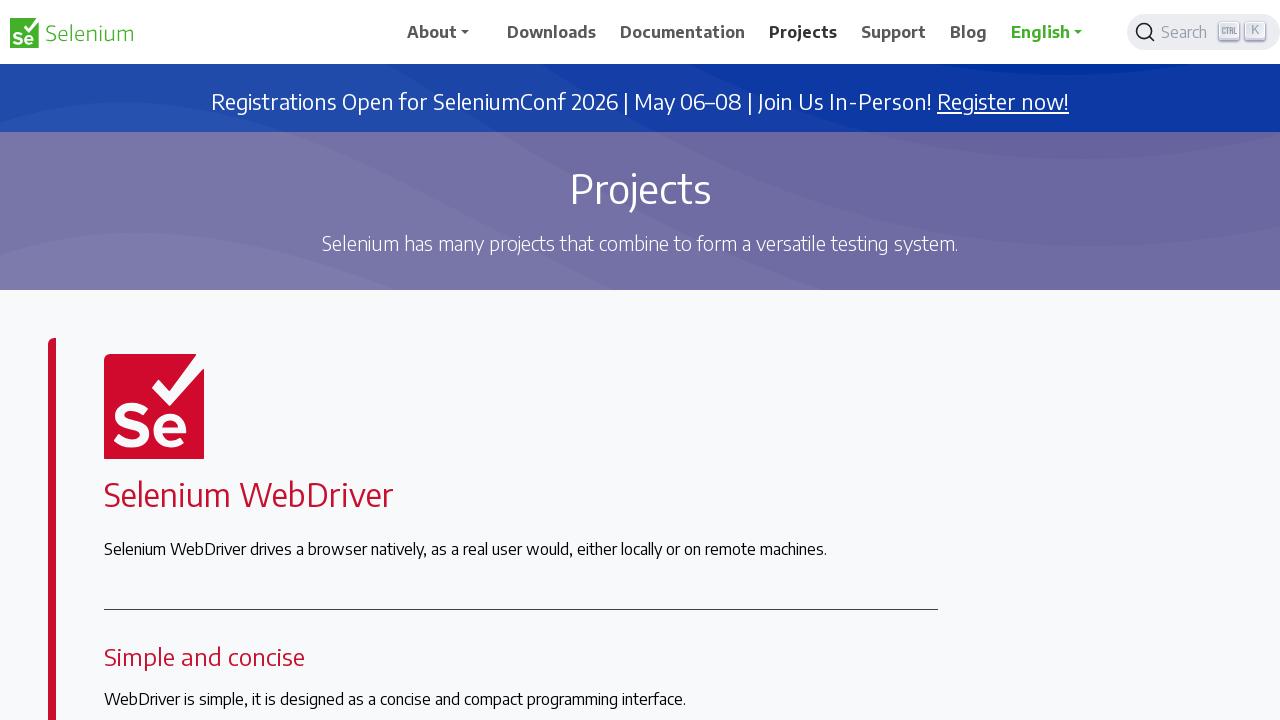